Tests implicit wait functionality by waiting for an element that appears after a delay on a dynamic properties page

Starting URL: https://demoqa.com/dynamic-properties

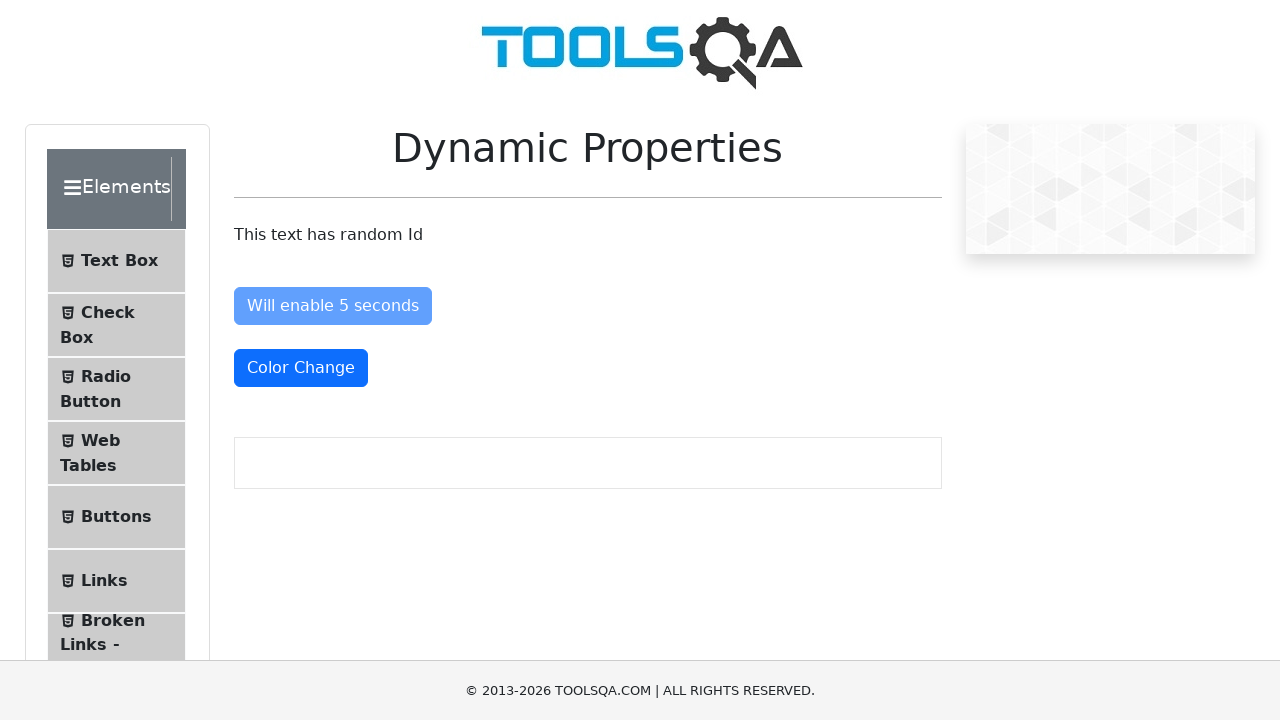

Waited for 'Visible After' button to appear on dynamic properties page
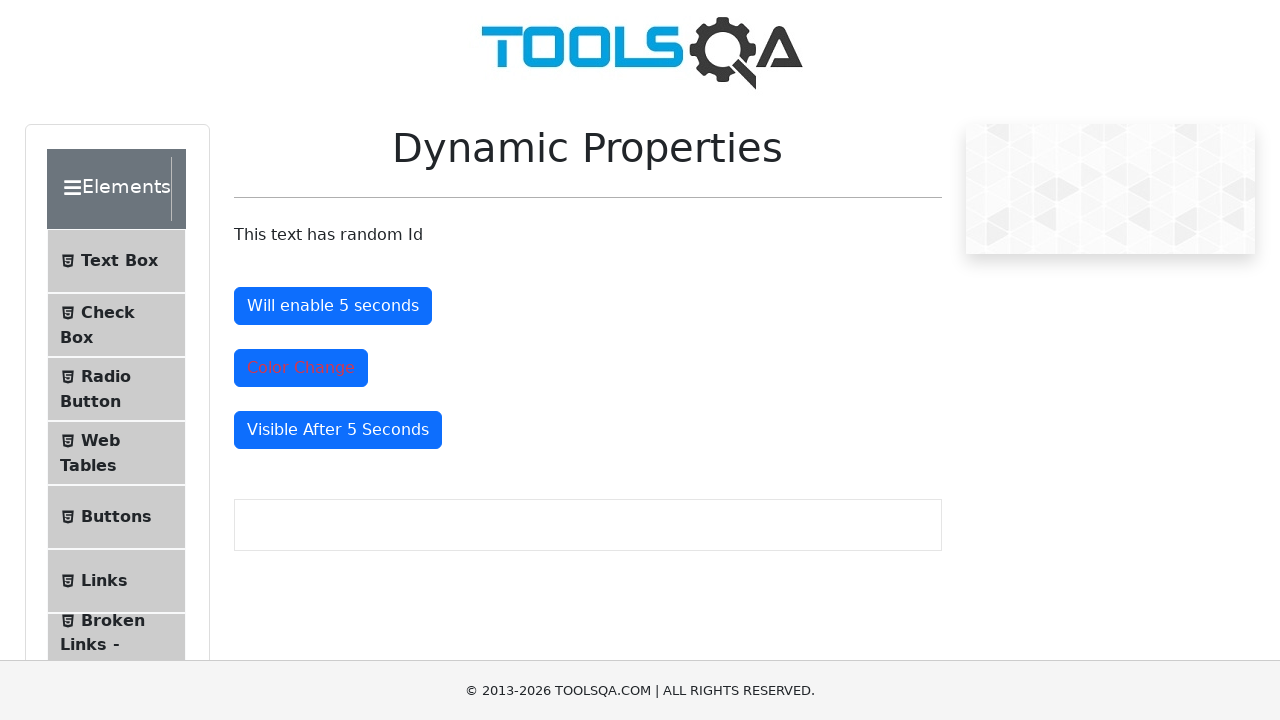

Located the 'Visible After' button element
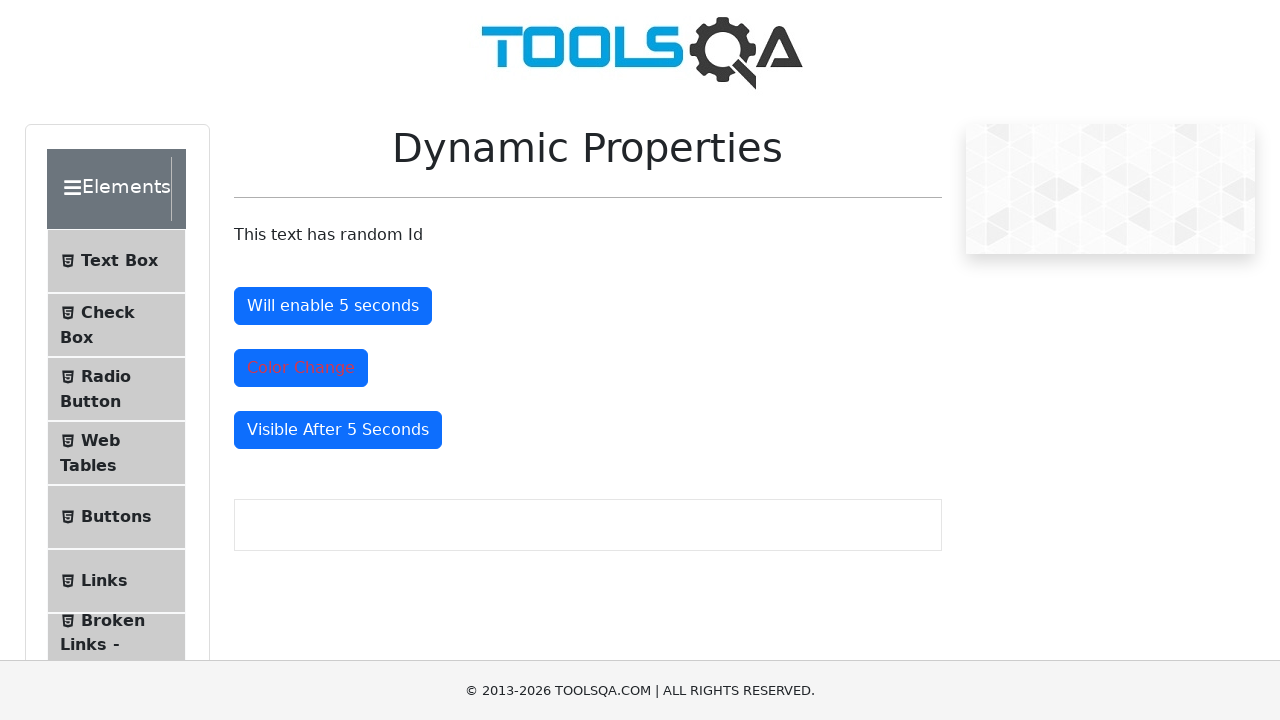

Retrieved button text: 'Visible After 5 Seconds'
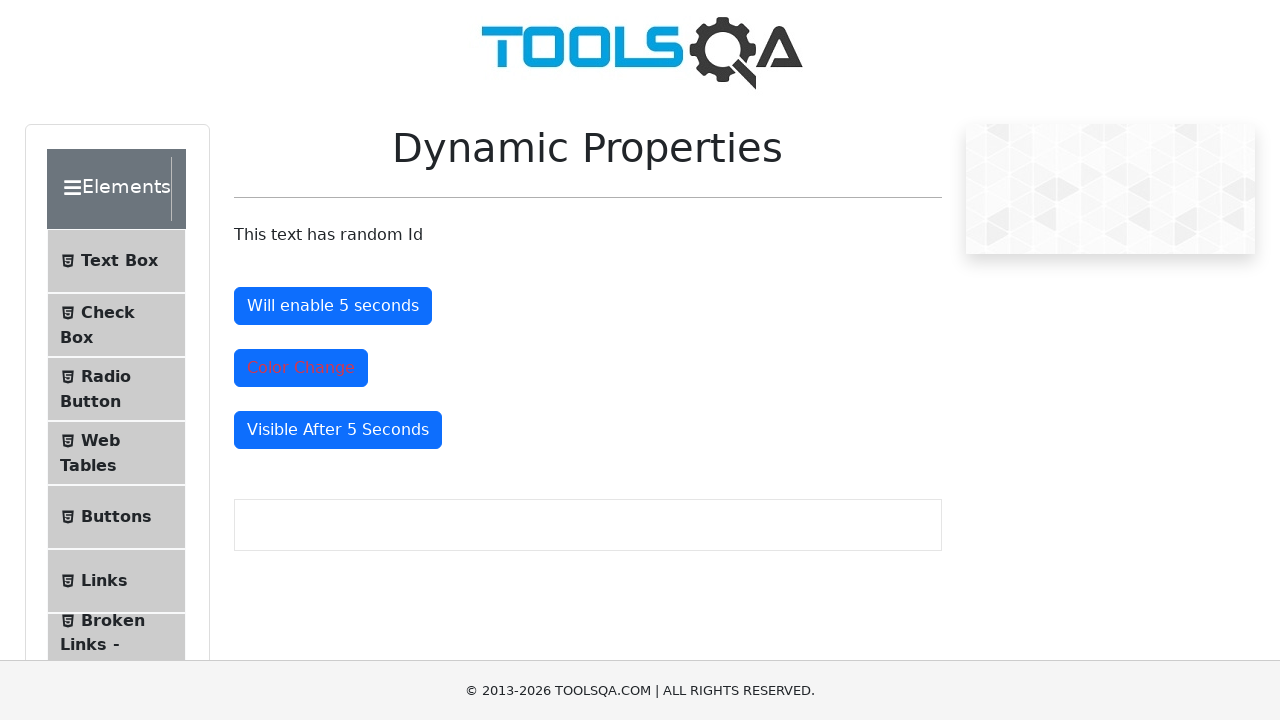

Printed button text to console
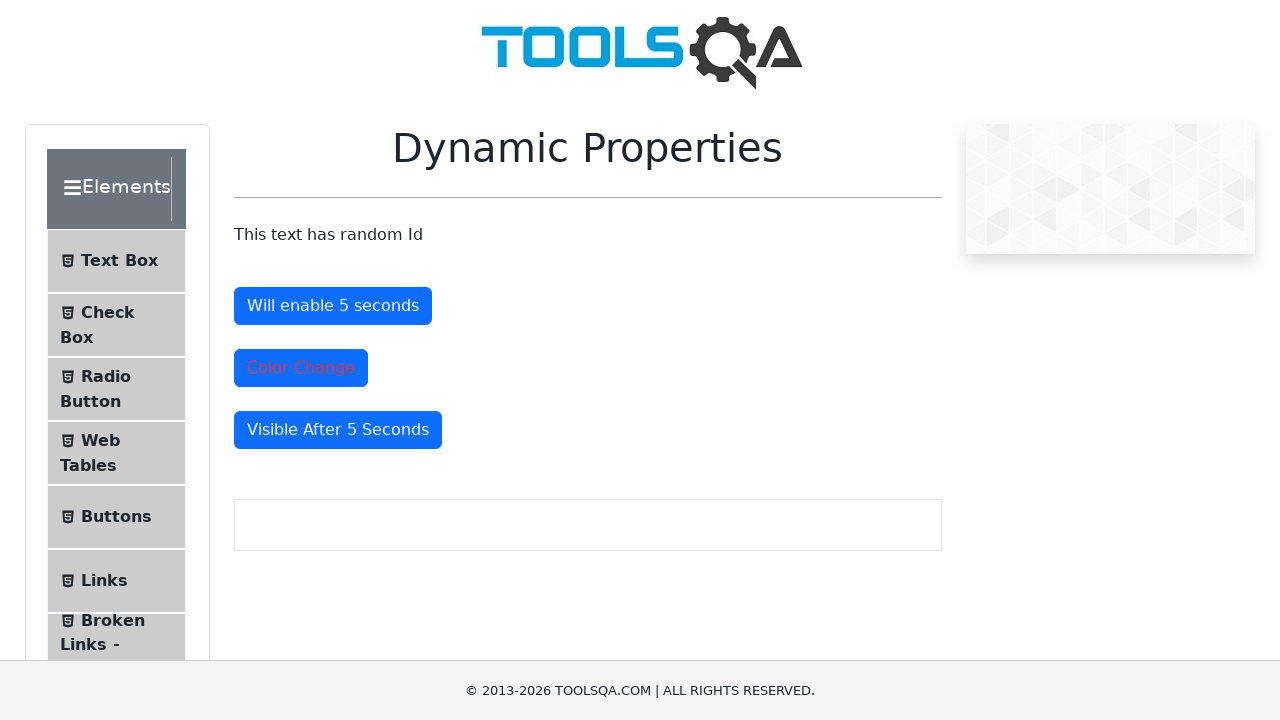

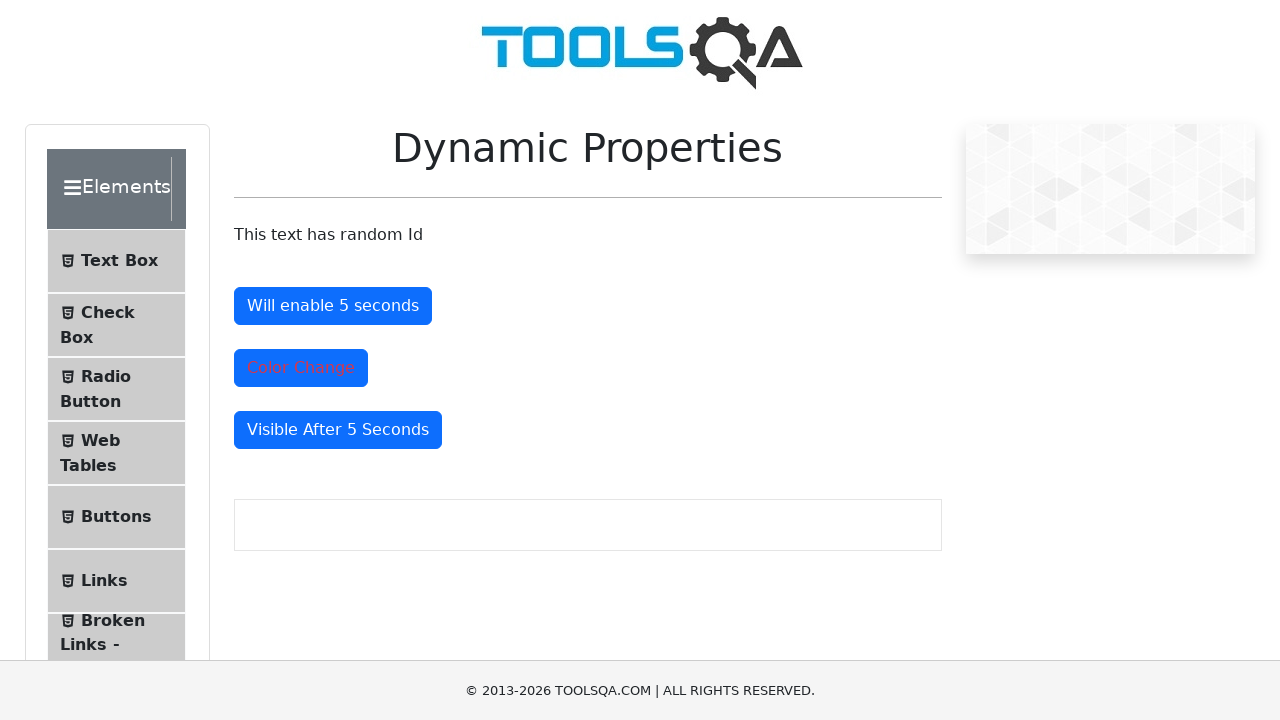